Navigates to the login practice page and verifies the page loads successfully by checking that the page title and URL are accessible.

Starting URL: https://rahulshettyacademy.com/loginpagePractise/

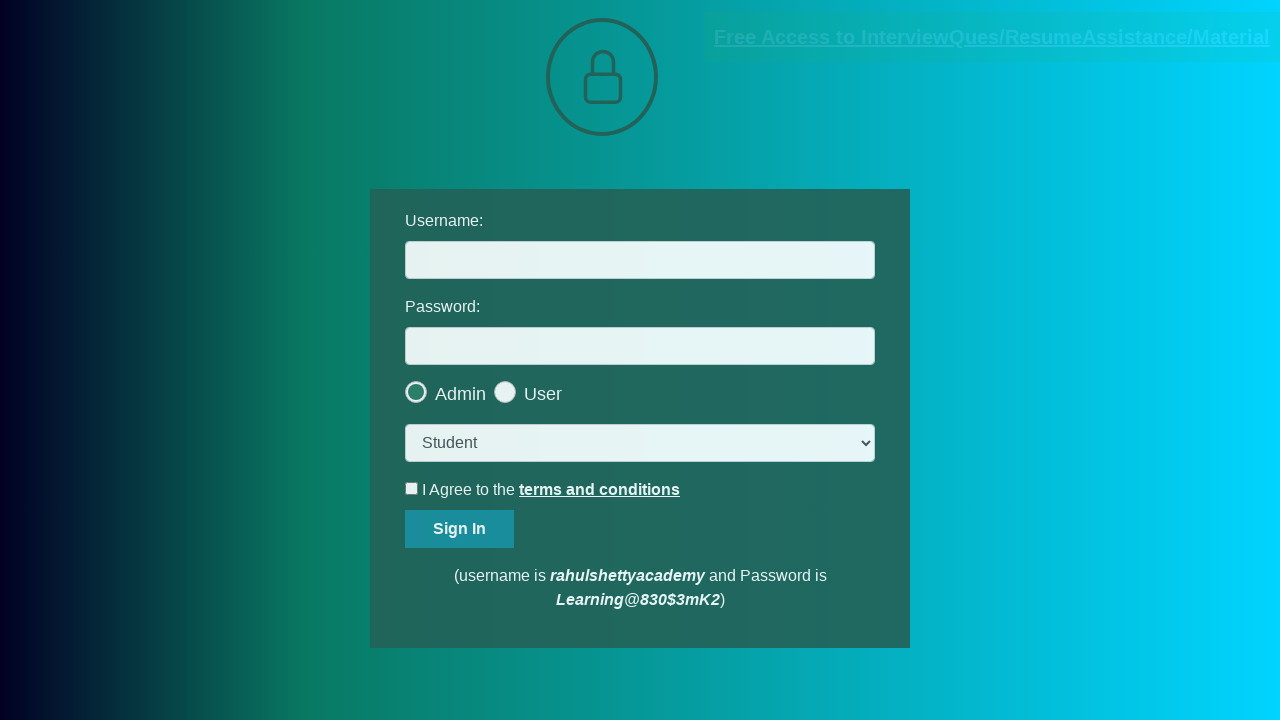

Navigated to login practice page
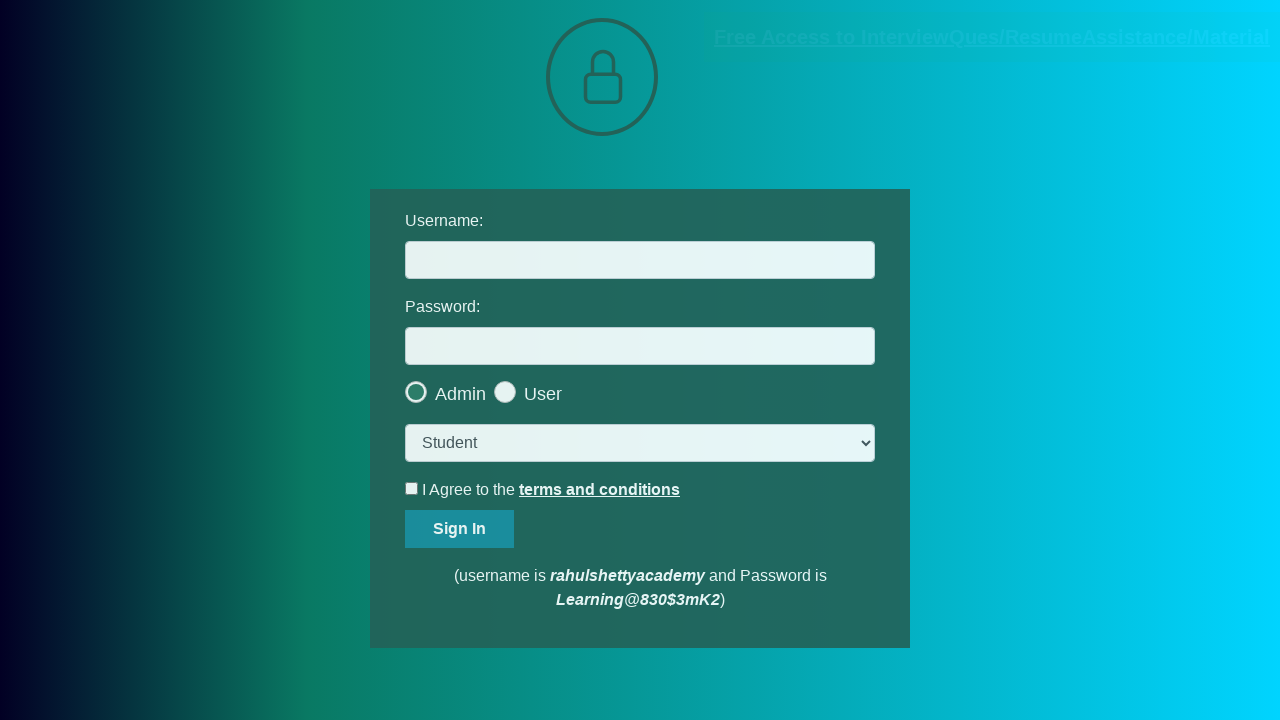

Page DOM content loaded
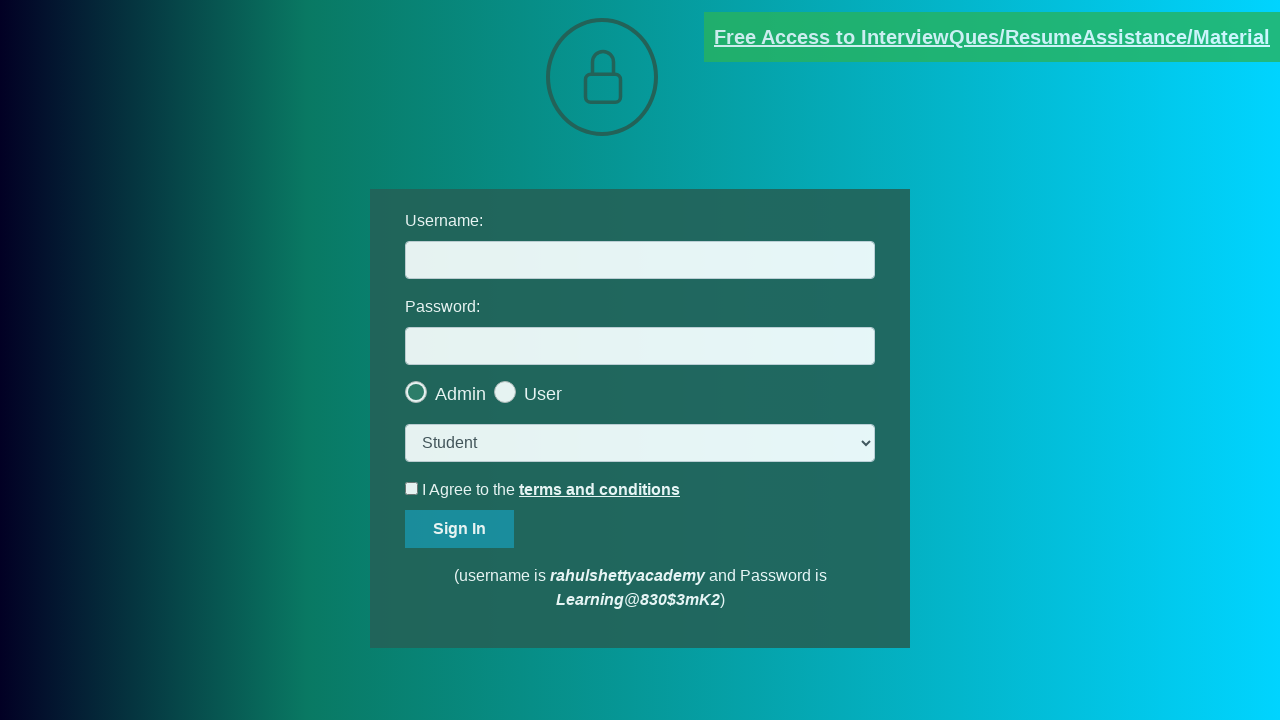

Verified page title is accessible
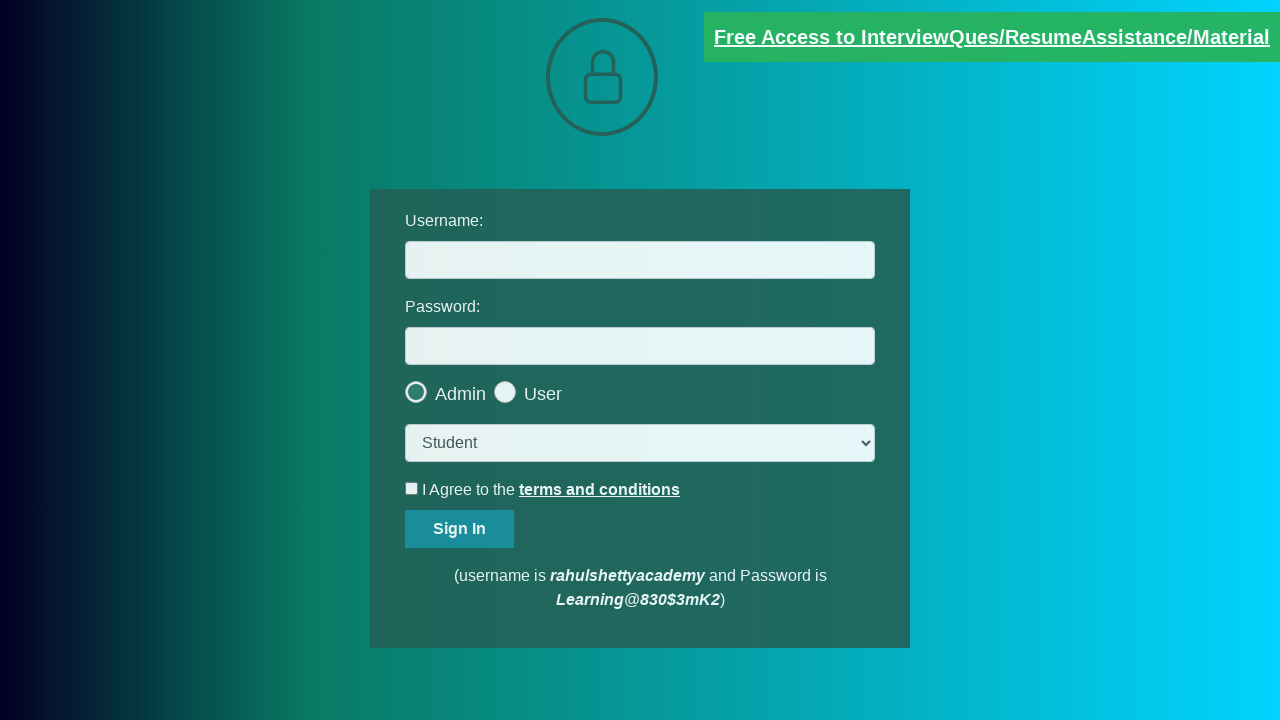

Verified page URL is correct
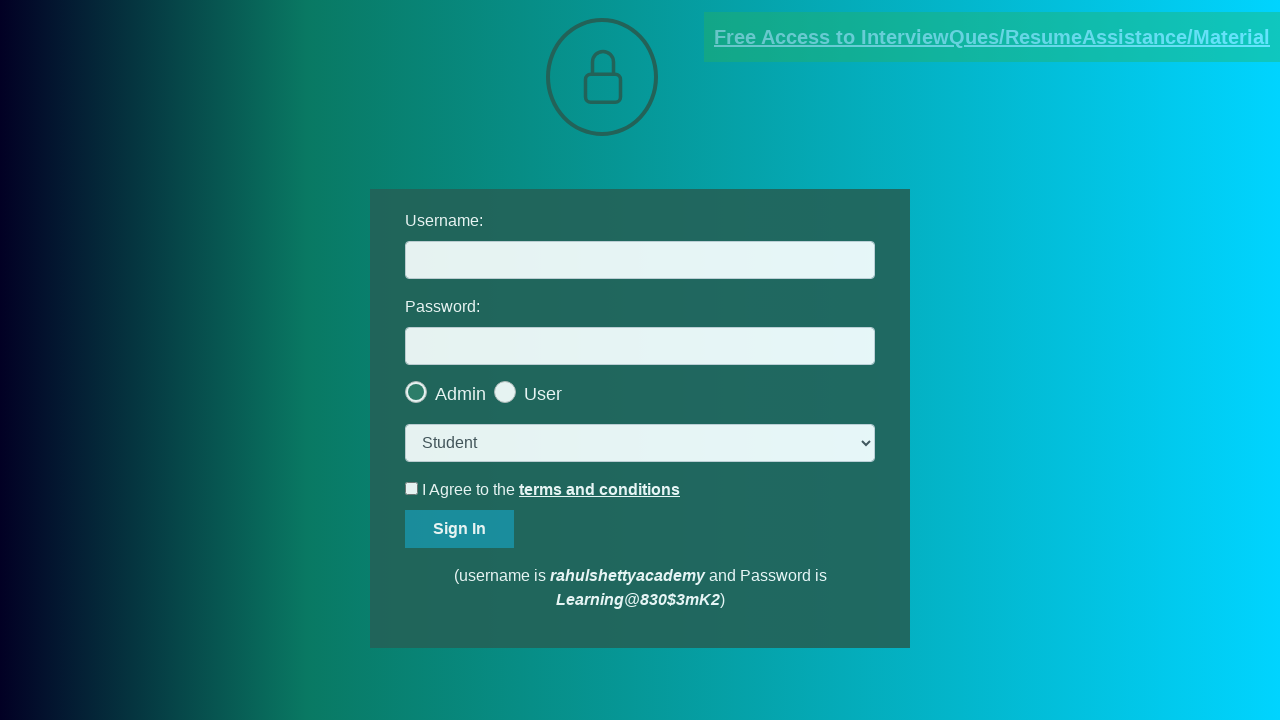

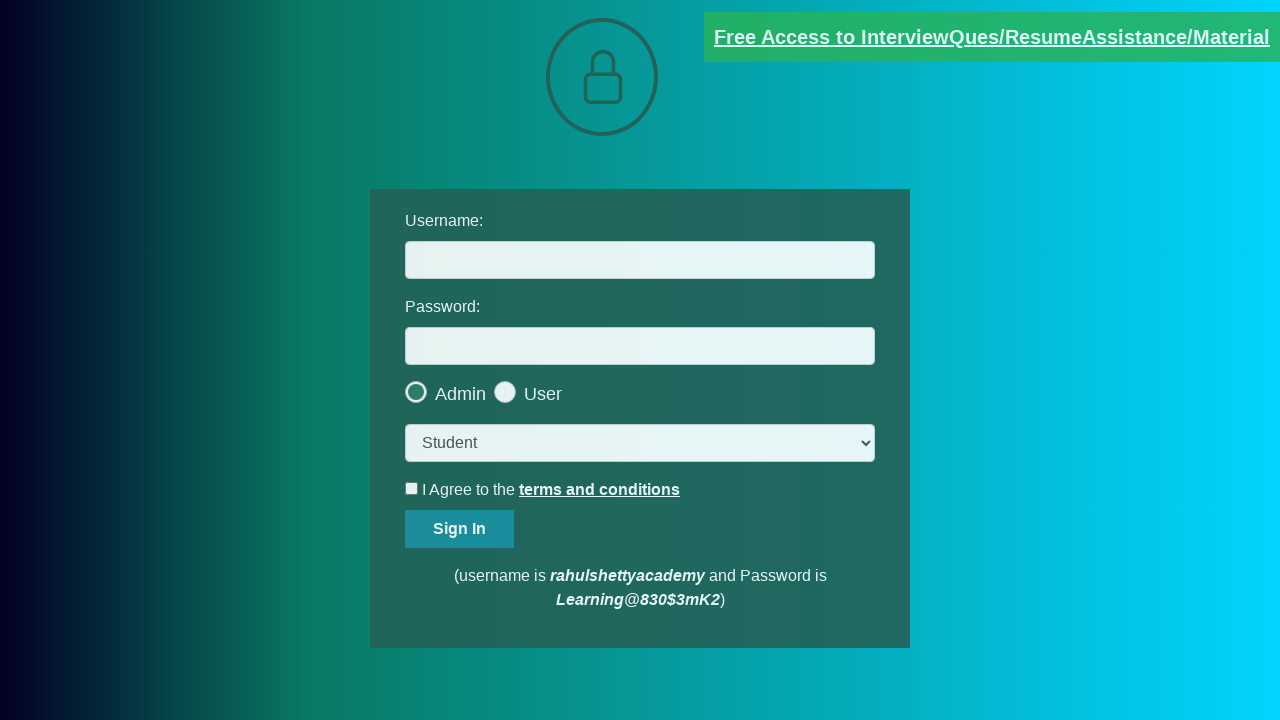